Tests the ability to select a checkbox by clicking on the first checkbox if it's not already selected, then verifies it becomes selected

Starting URL: https://the-internet.herokuapp.com/checkboxes

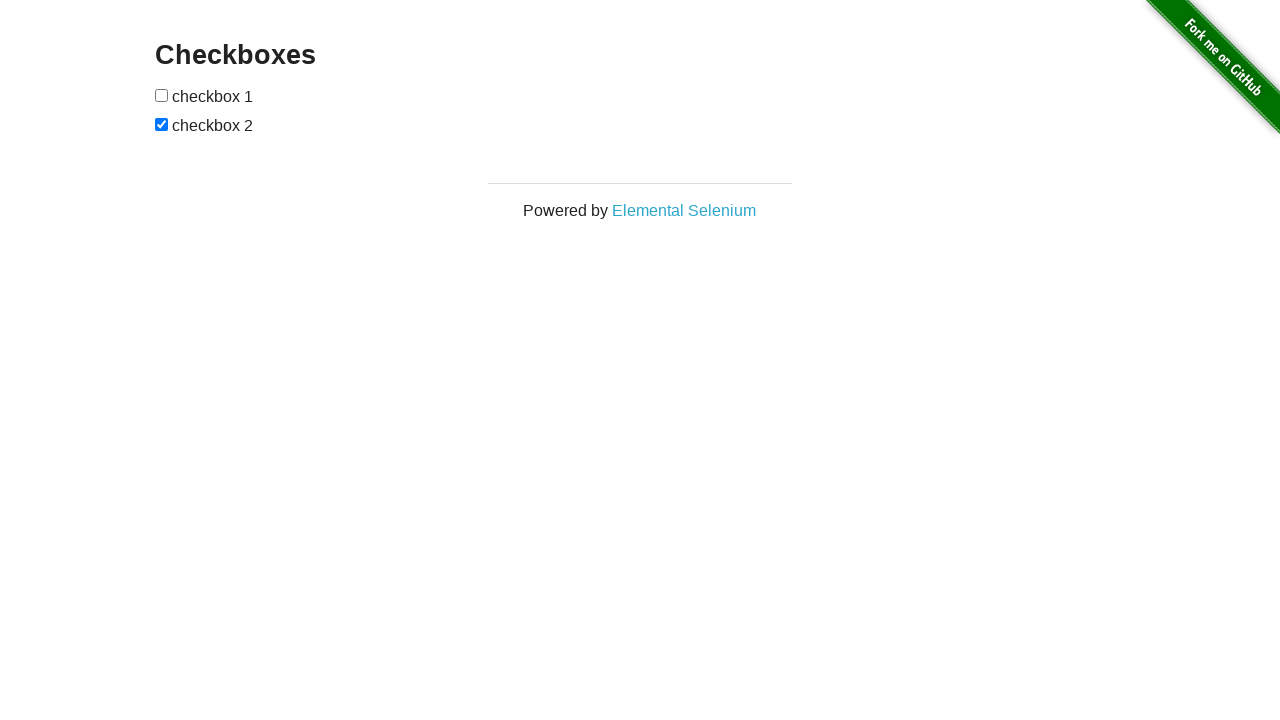

Navigated to checkbox test page
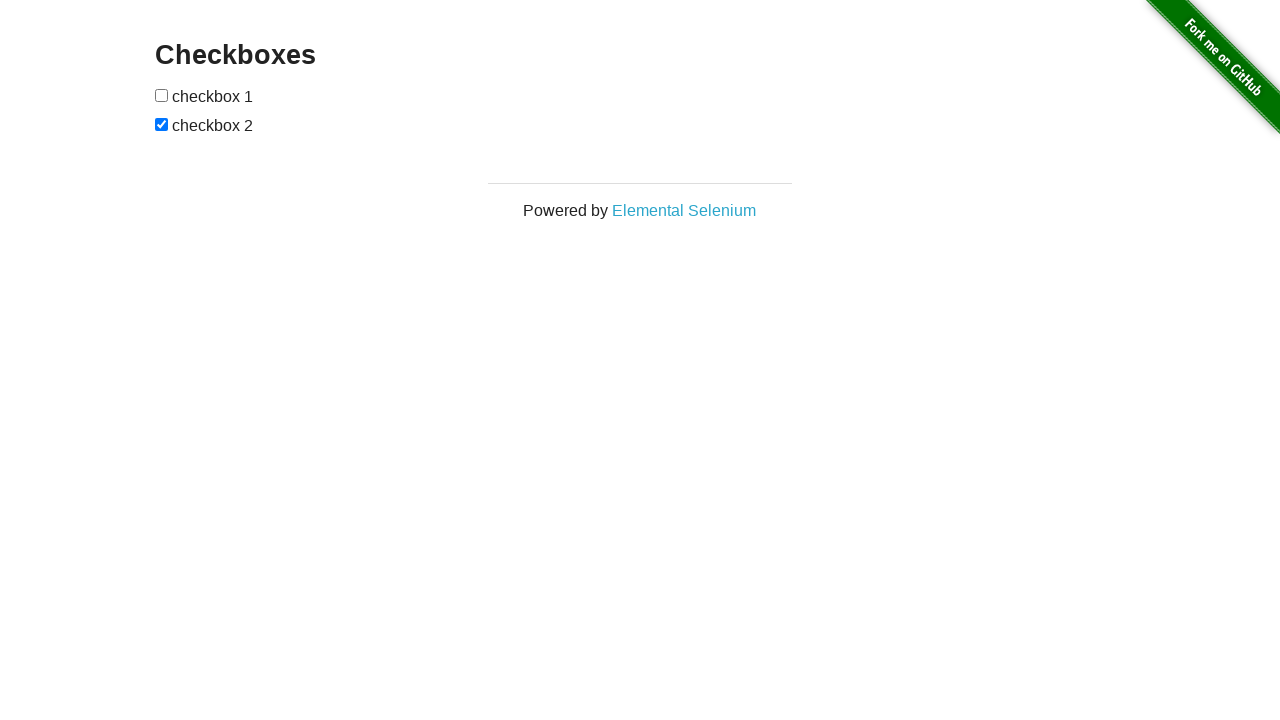

Located the first checkbox element
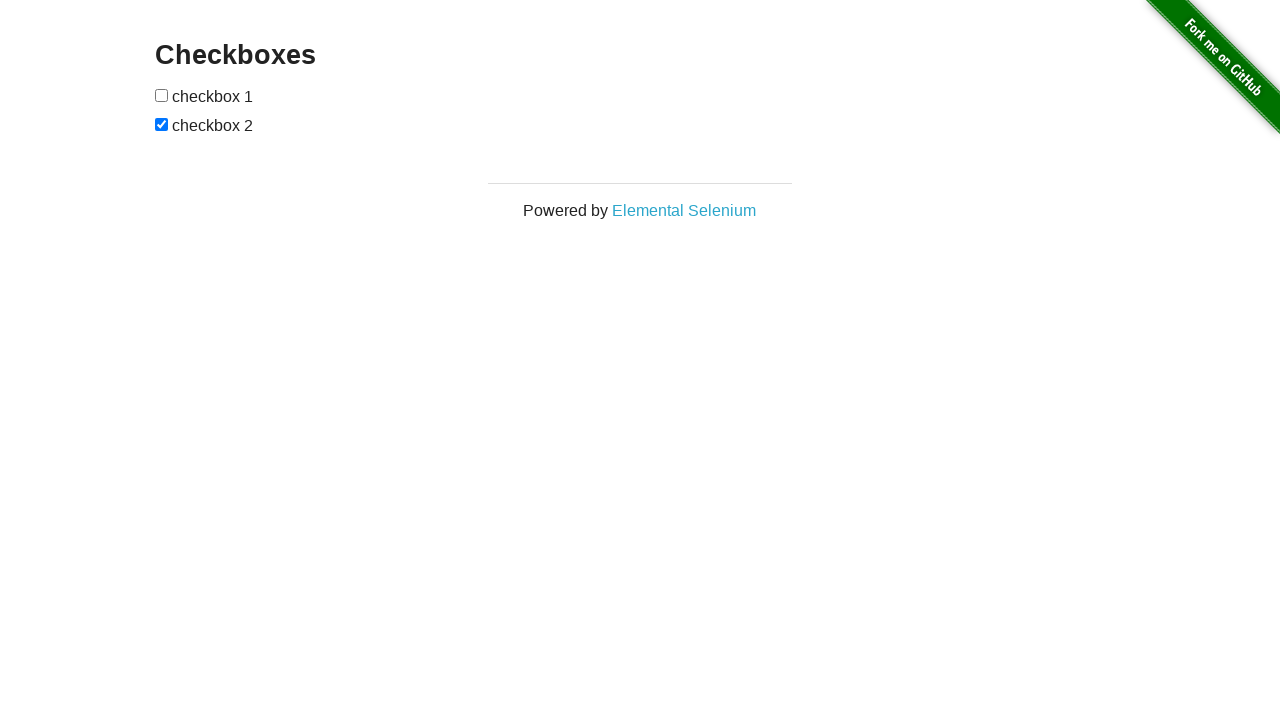

Verified first checkbox is not yet selected
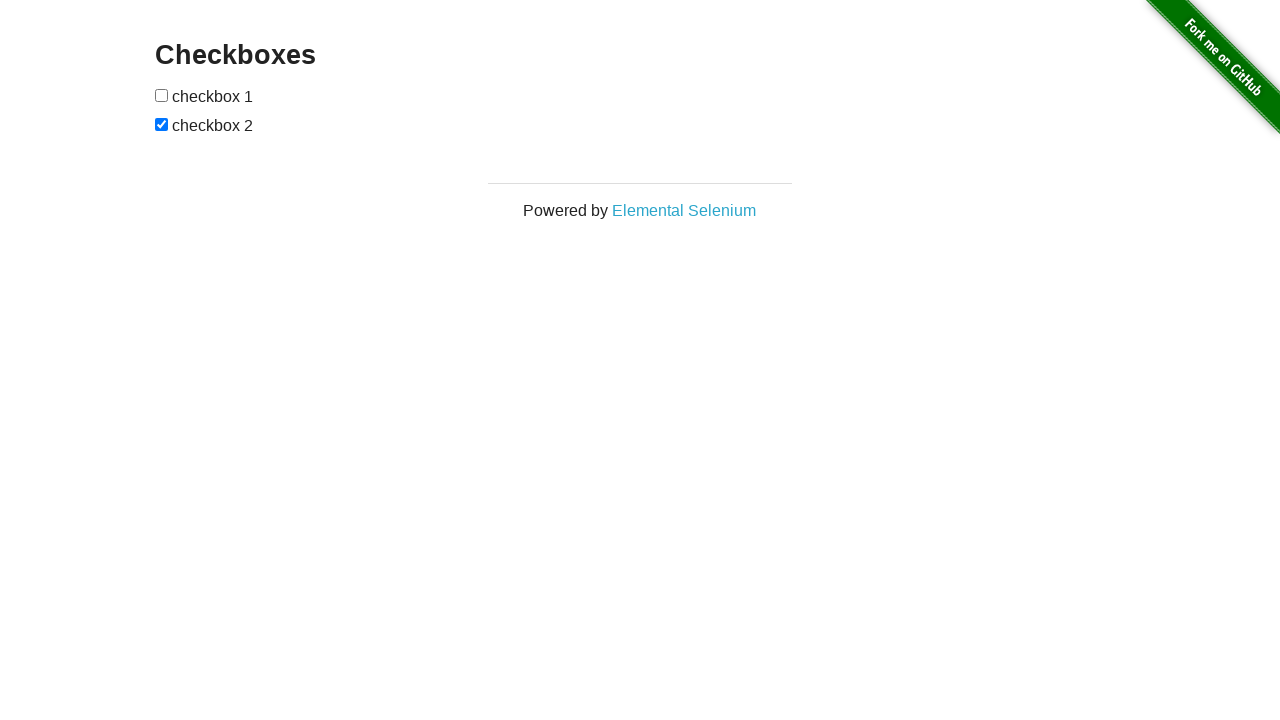

Clicked the first checkbox to select it at (162, 95) on xpath=//form[@id]//input[1]
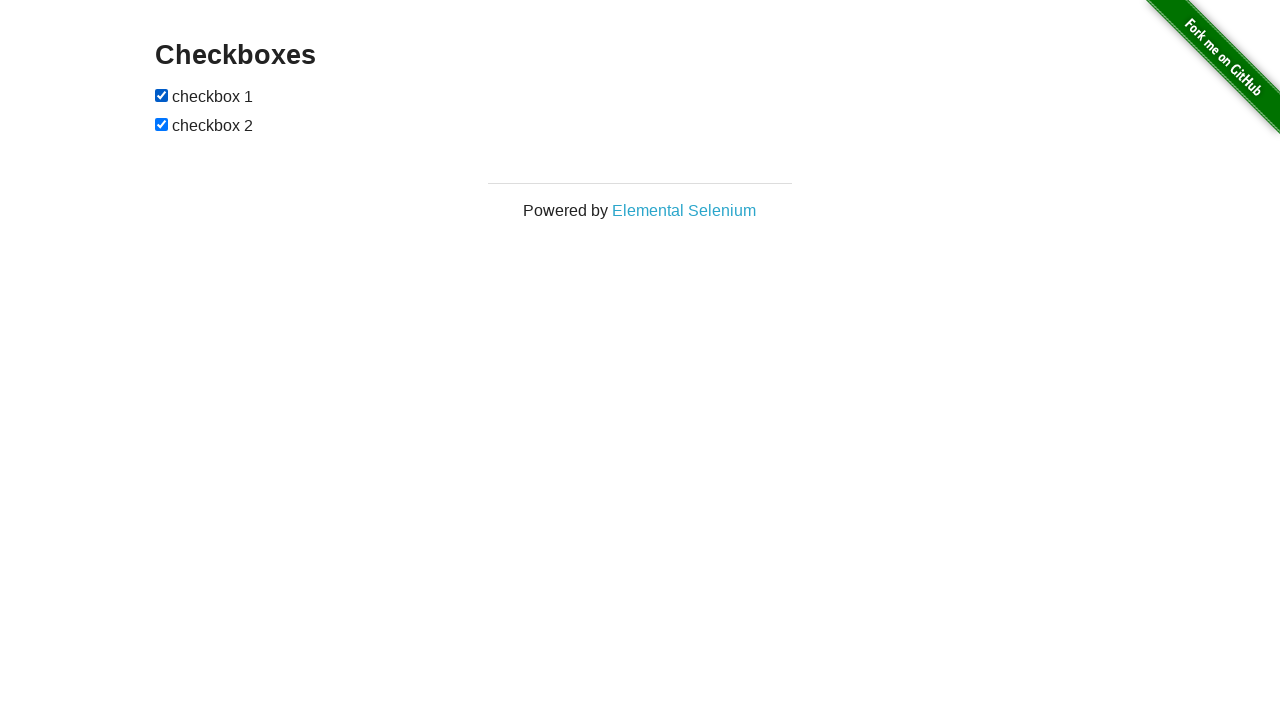

Asserted that the first checkbox is now selected
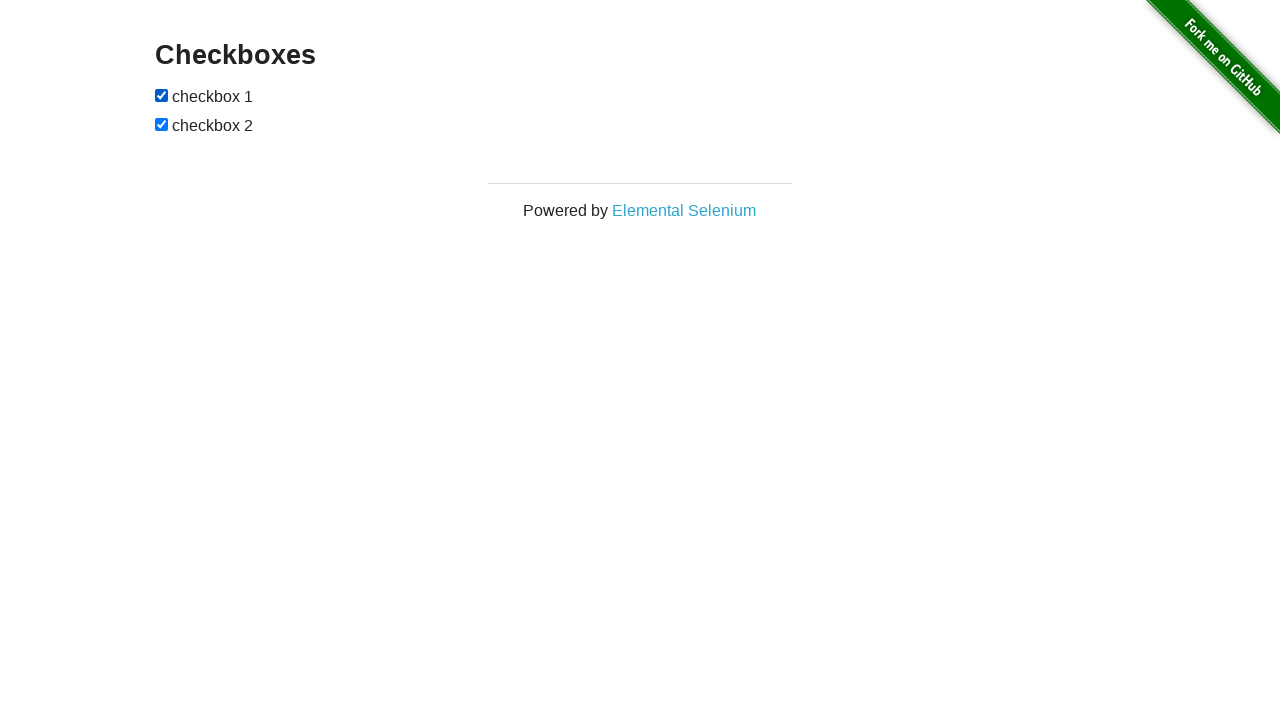

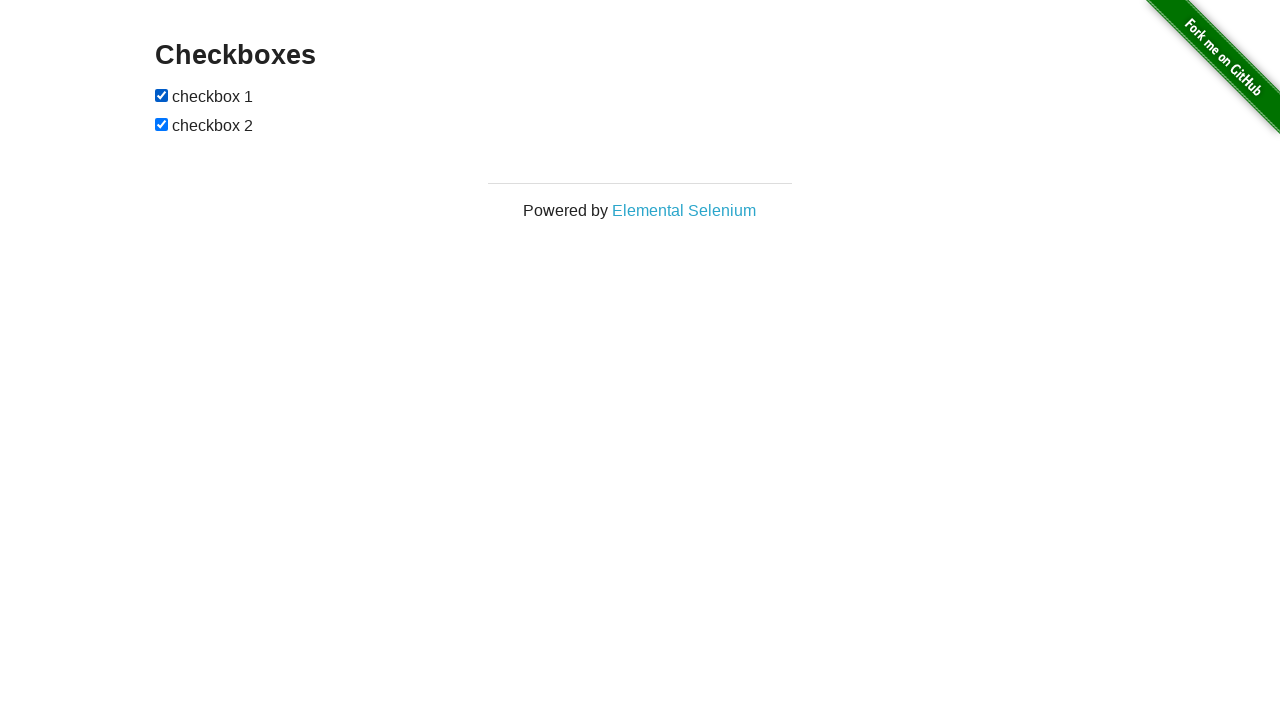